Tests the Switch Window page functionality including page title verification, alert handling, and opening a new tab

Starting URL: https://formy-project.herokuapp.com/

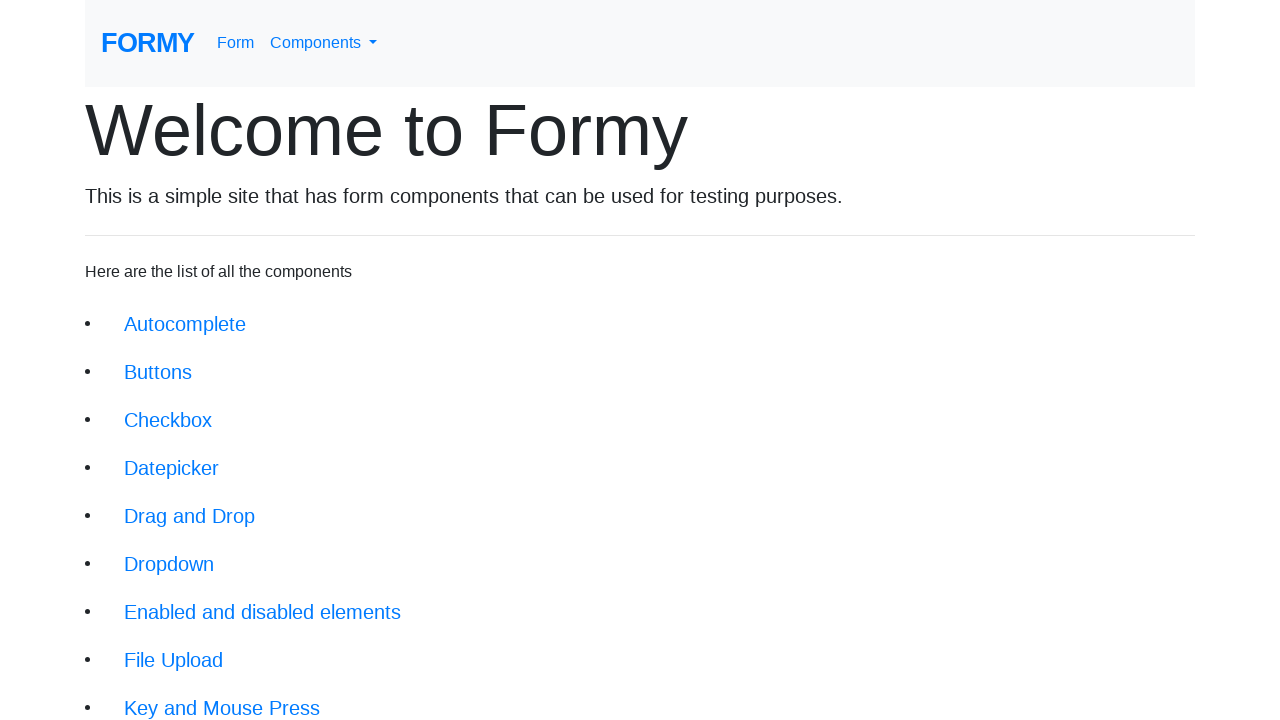

Clicked on Switch Window link at (191, 648) on xpath=//a[@class='btn btn-lg'][text()='Switch Window']
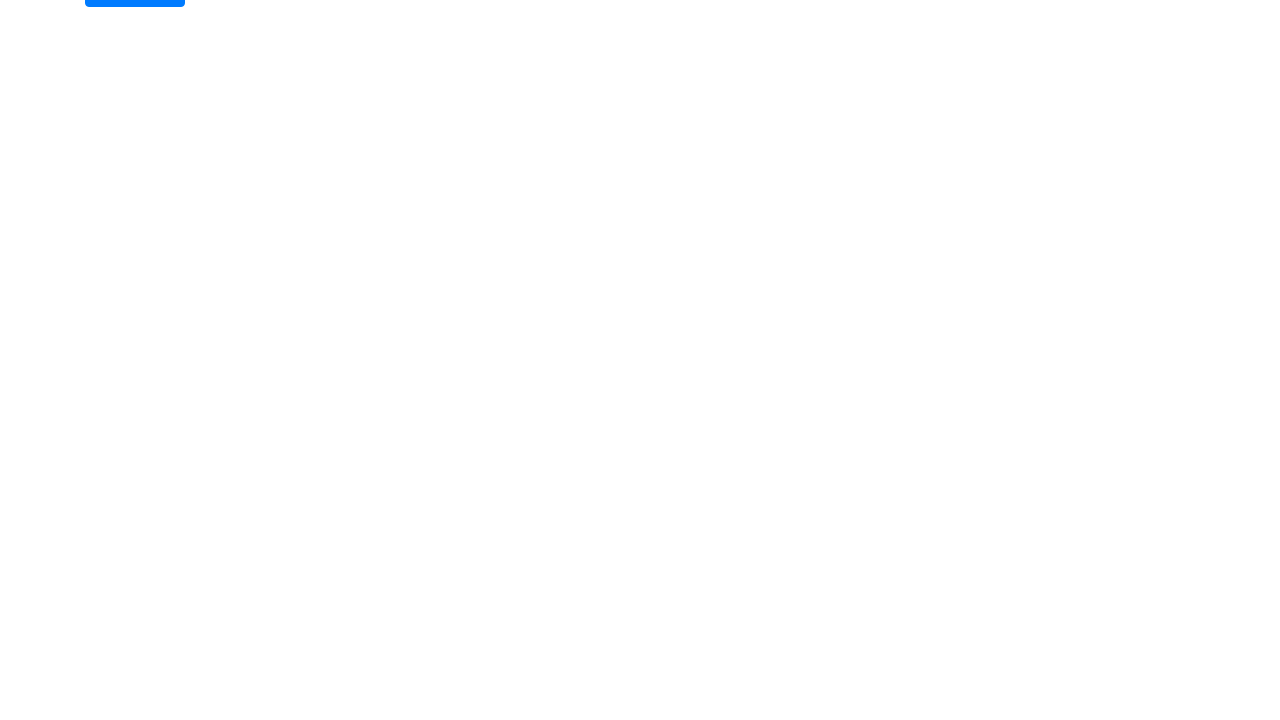

Verified Switch Window page title
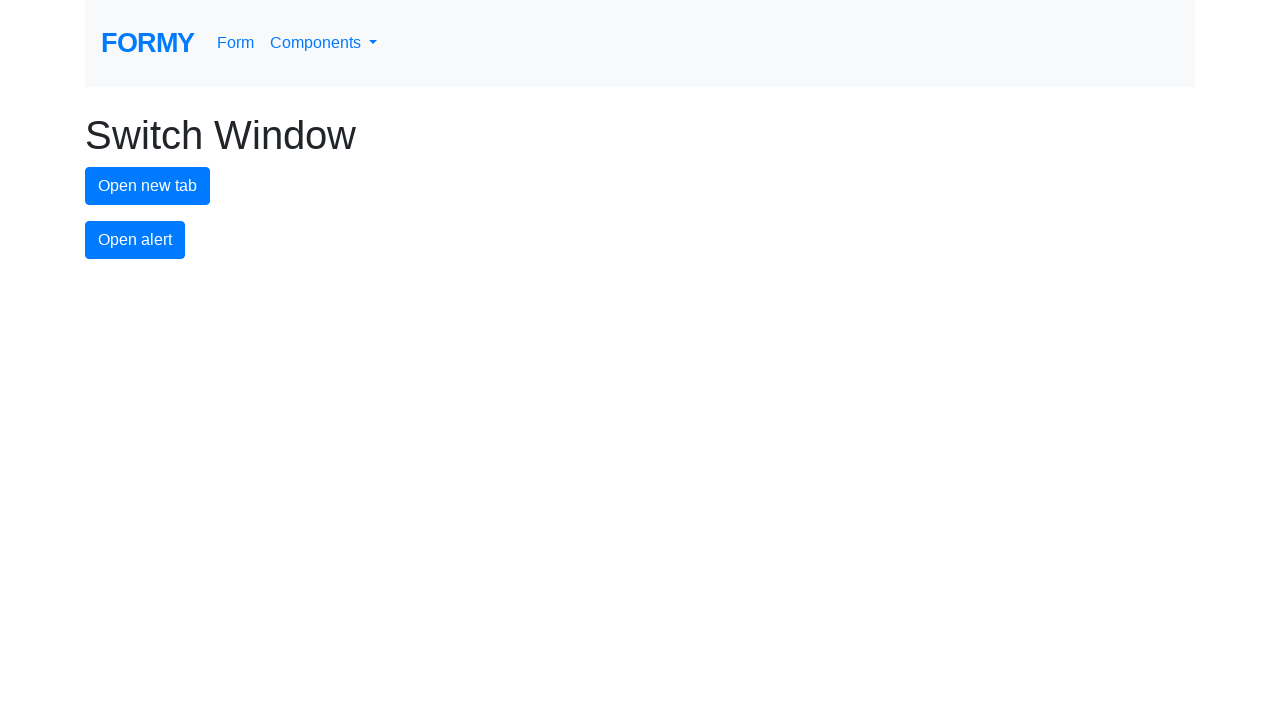

Set up alert dialog handler to accept alerts
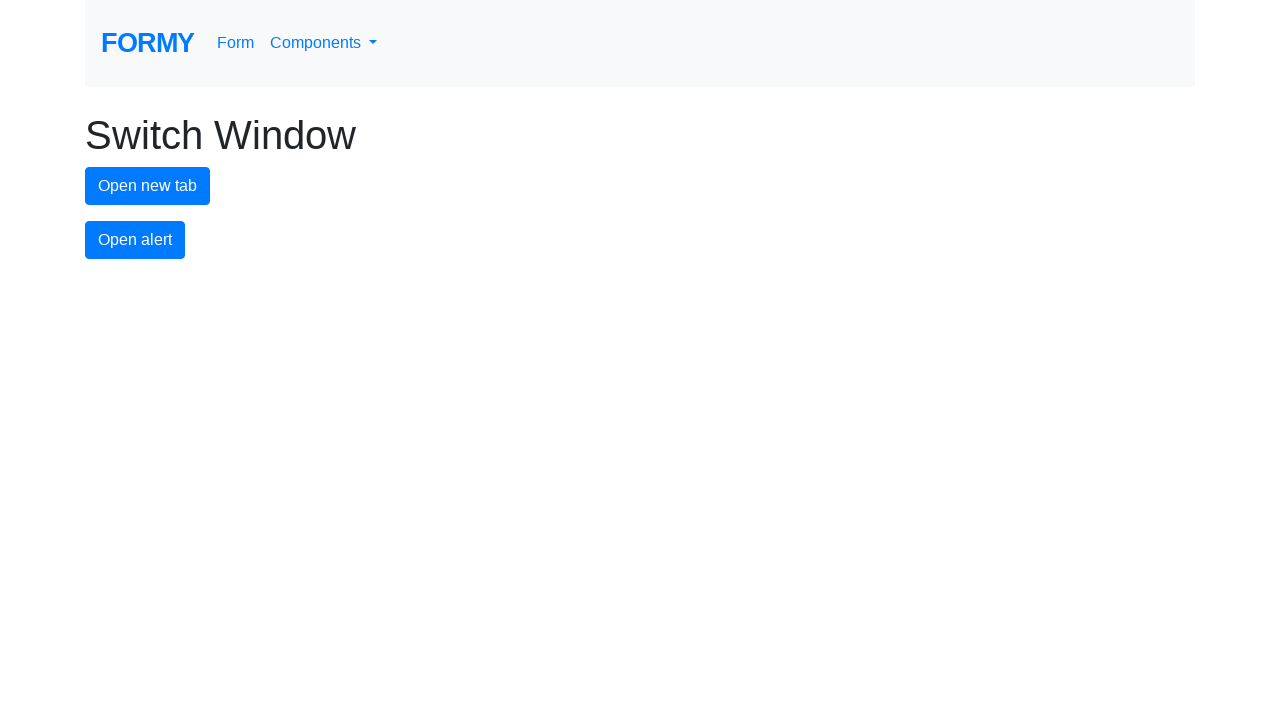

Clicked alert button and accepted alert dialog at (135, 240) on #alert-button
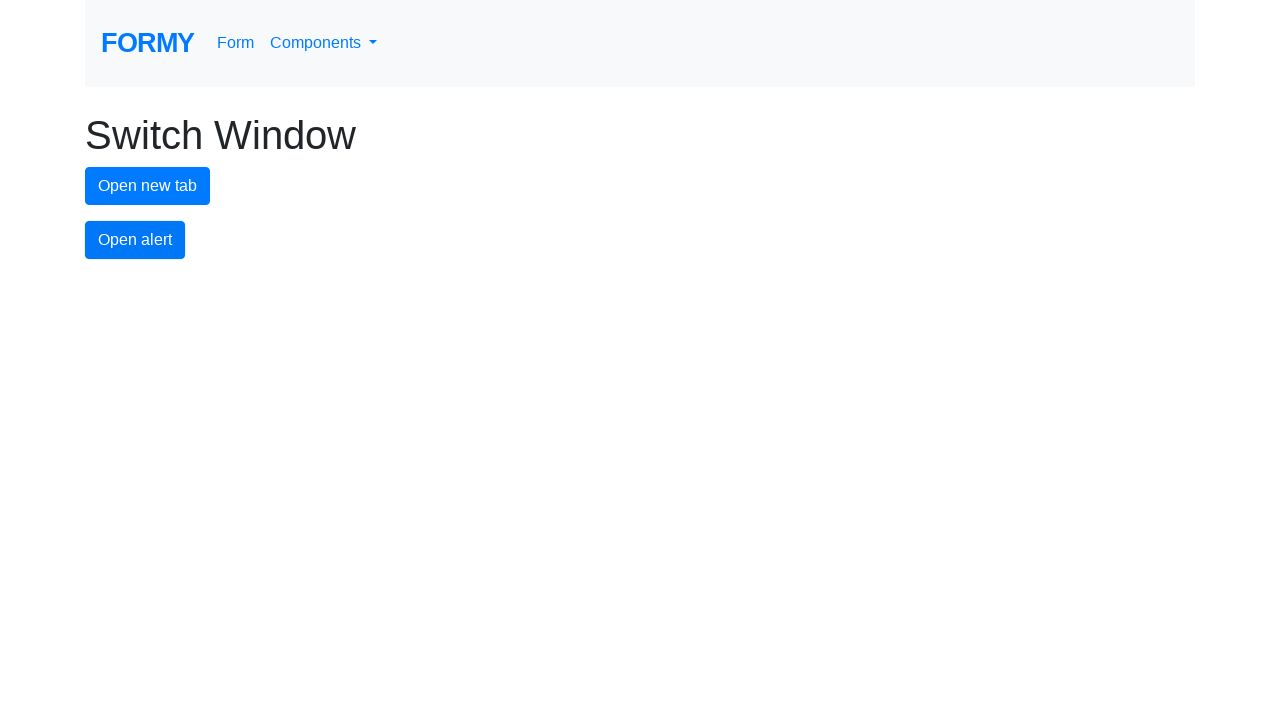

Clicked new tab button to open a new tab at (148, 186) on #new-tab-button
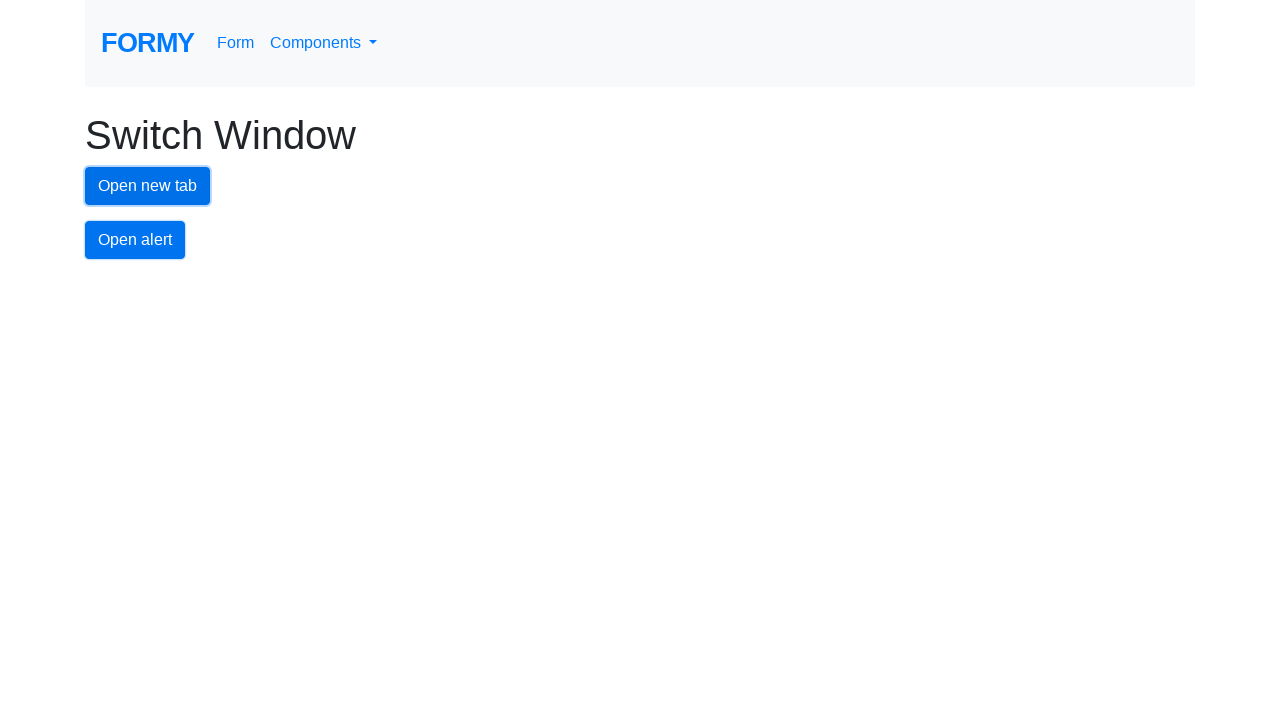

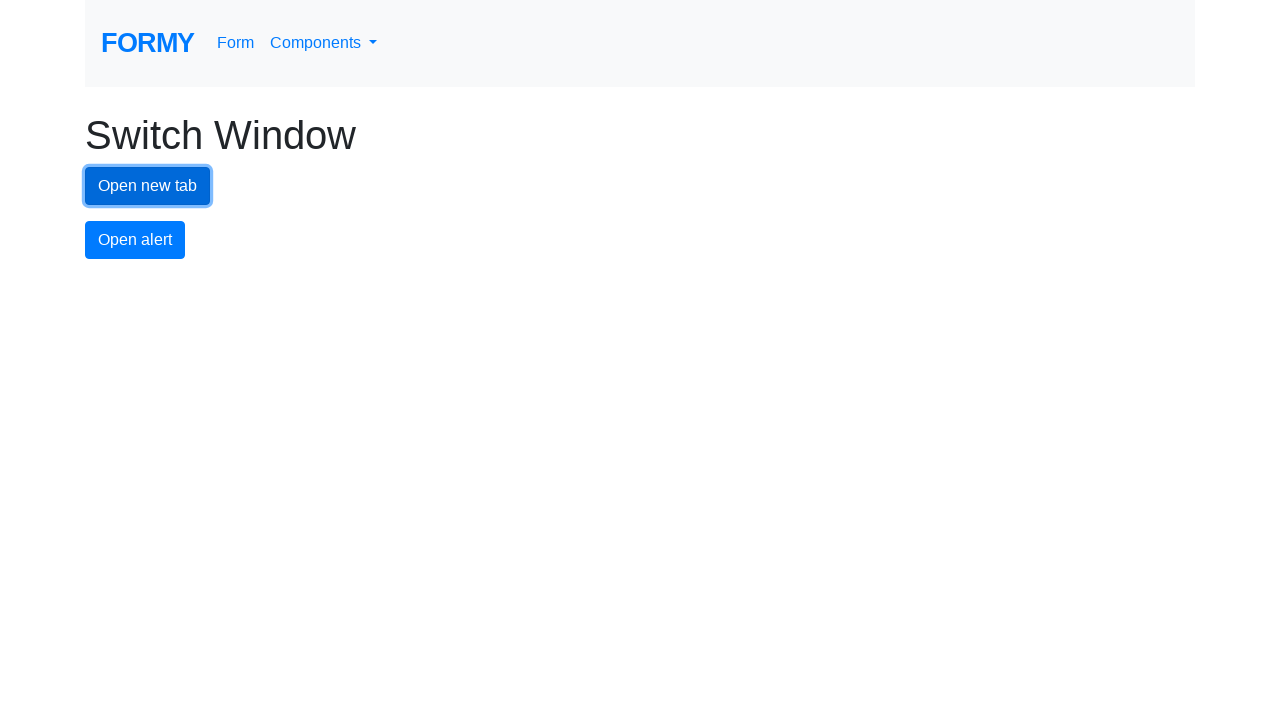